Tests browser navigation commands by clicking on an autocomplete widget link, refreshing the page, then navigating back and forward

Starting URL: https://jqueryui.com/droppable/

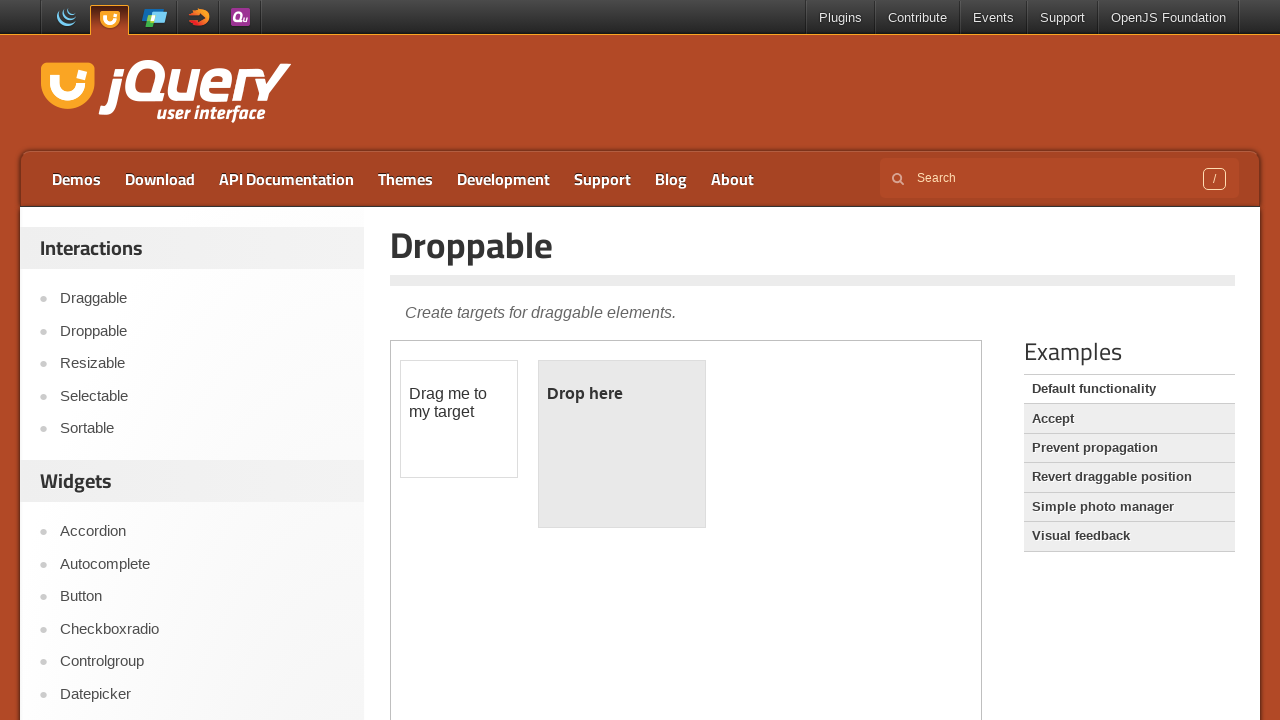

Clicked on the autocomplete widget link at (202, 564) on a[href*=autocomplete]
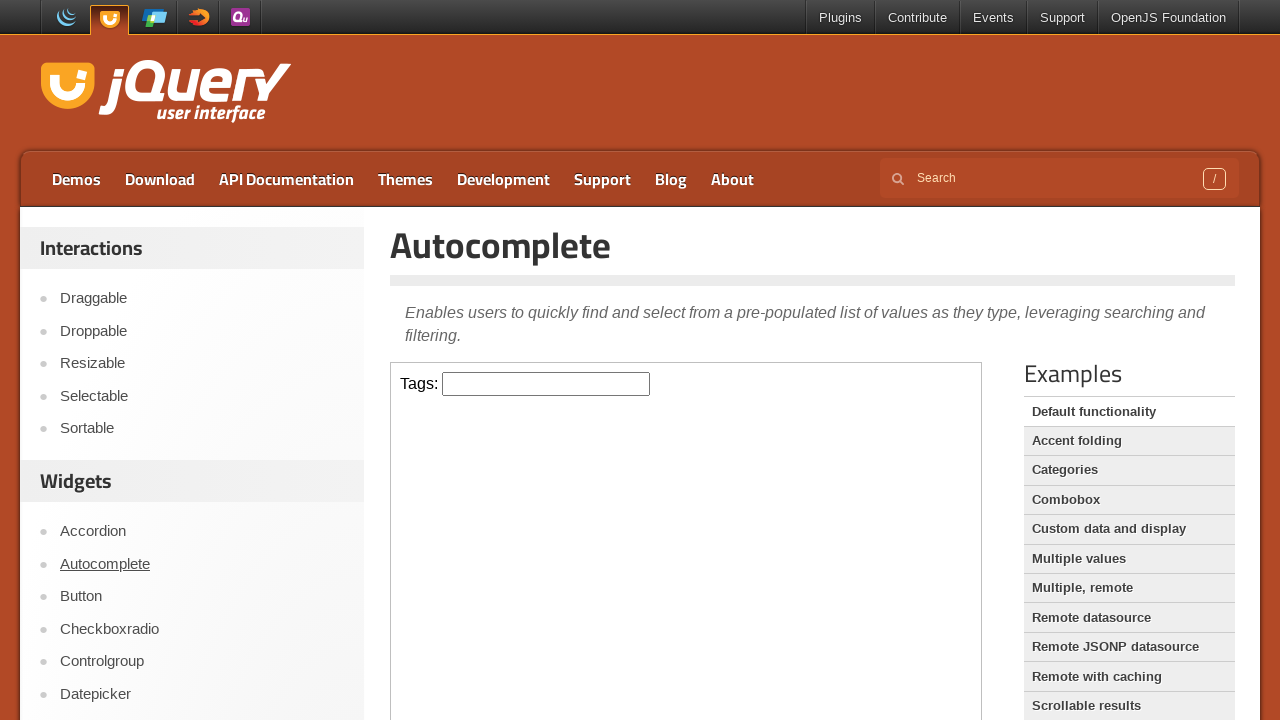

Refreshed the page
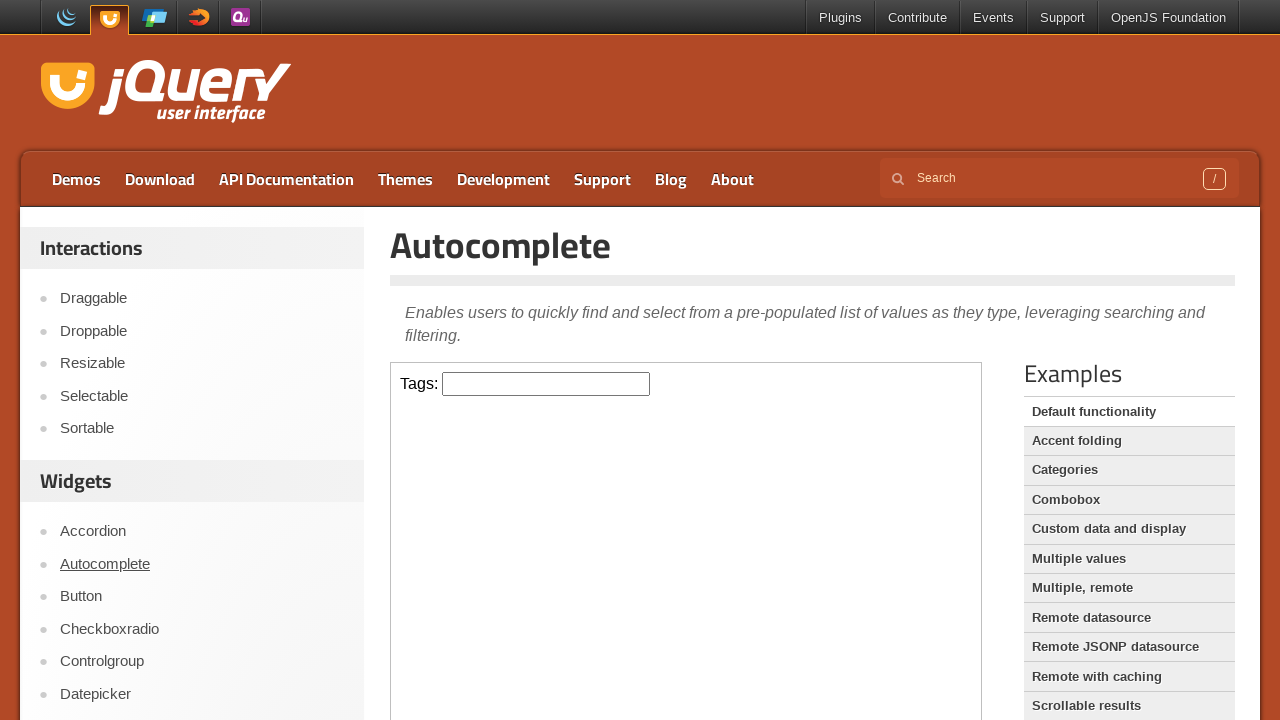

Navigated back to previous page
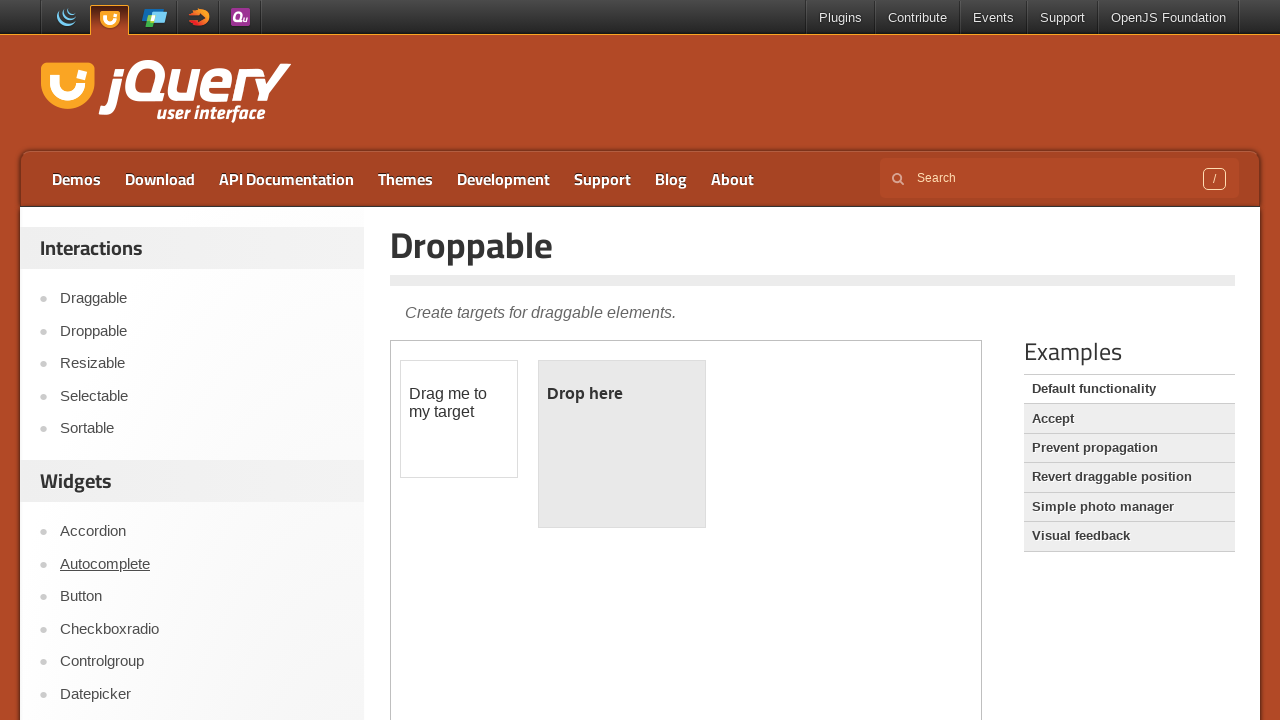

Navigated forward again
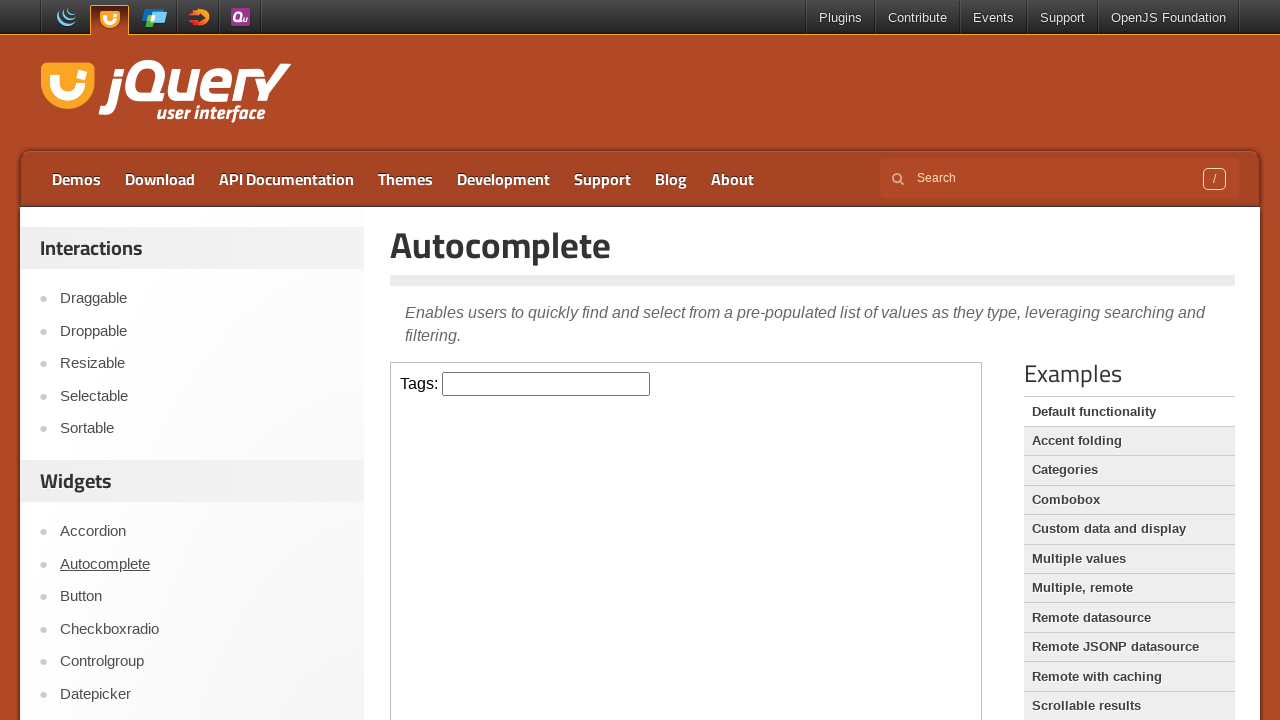

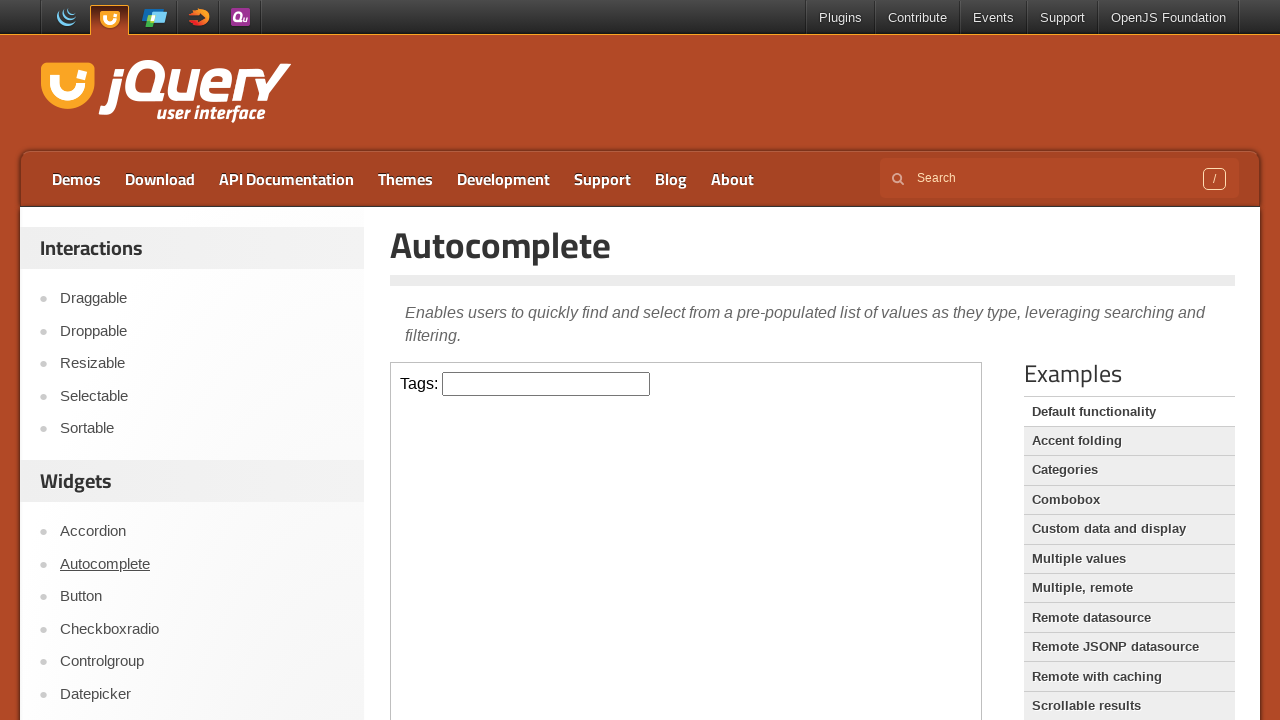